Tests radio button functionality by clicking radio button 2 and validating that only one radio button is checked

Starting URL: https://rahulshettyacademy.com/AutomationPractice/

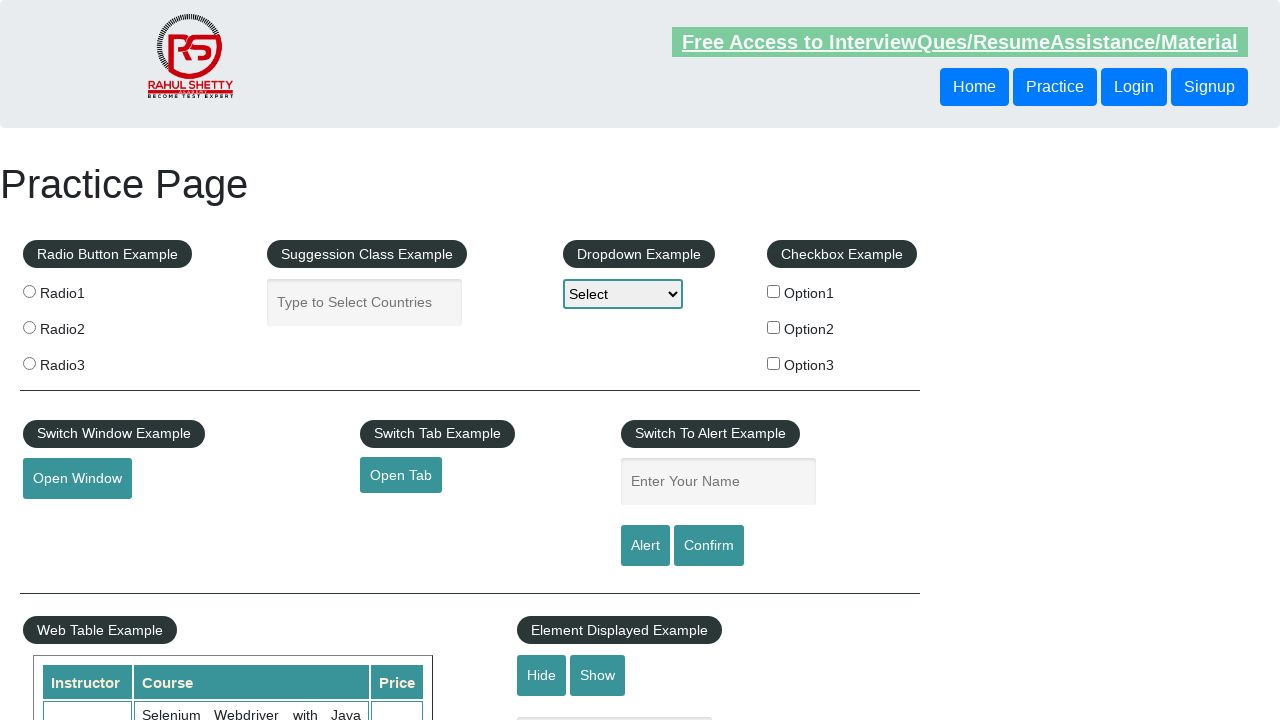

Clicked radio button 2 at (29, 327) on #radio-btn-example > fieldset:nth-child(1) > label:nth-child(3) > input:nth-chil
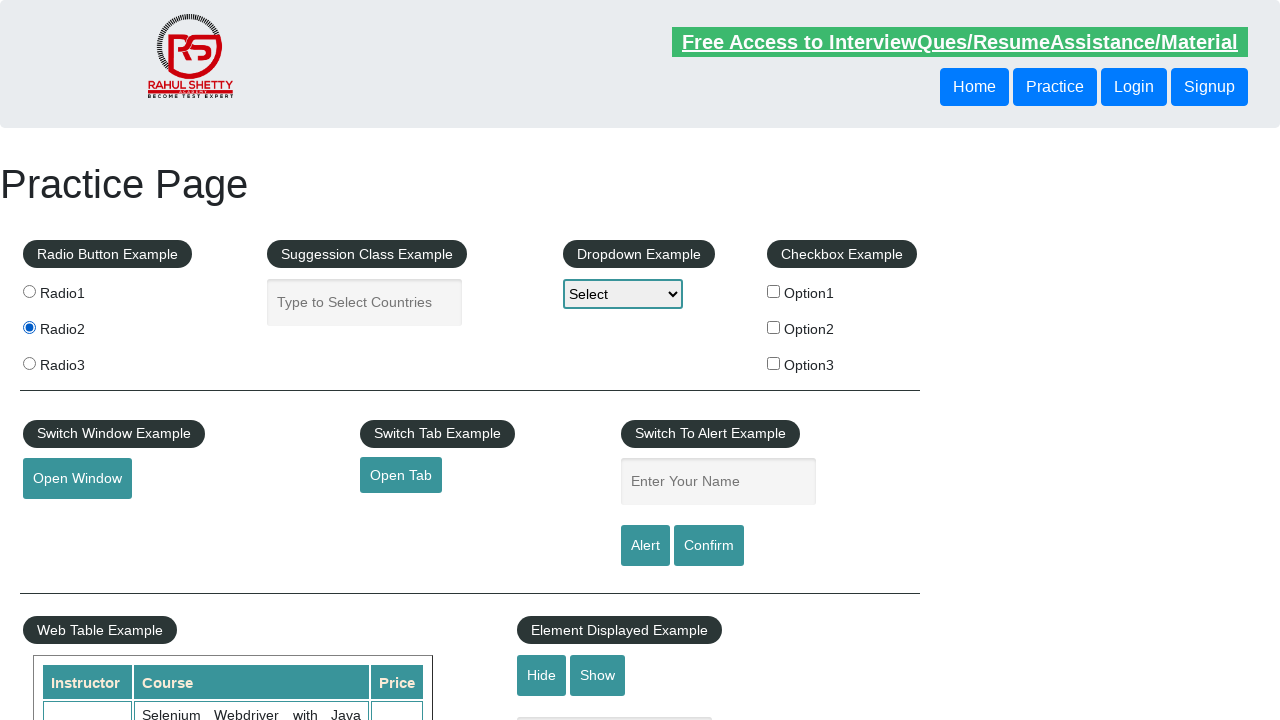

Waited for radio button elements to be present
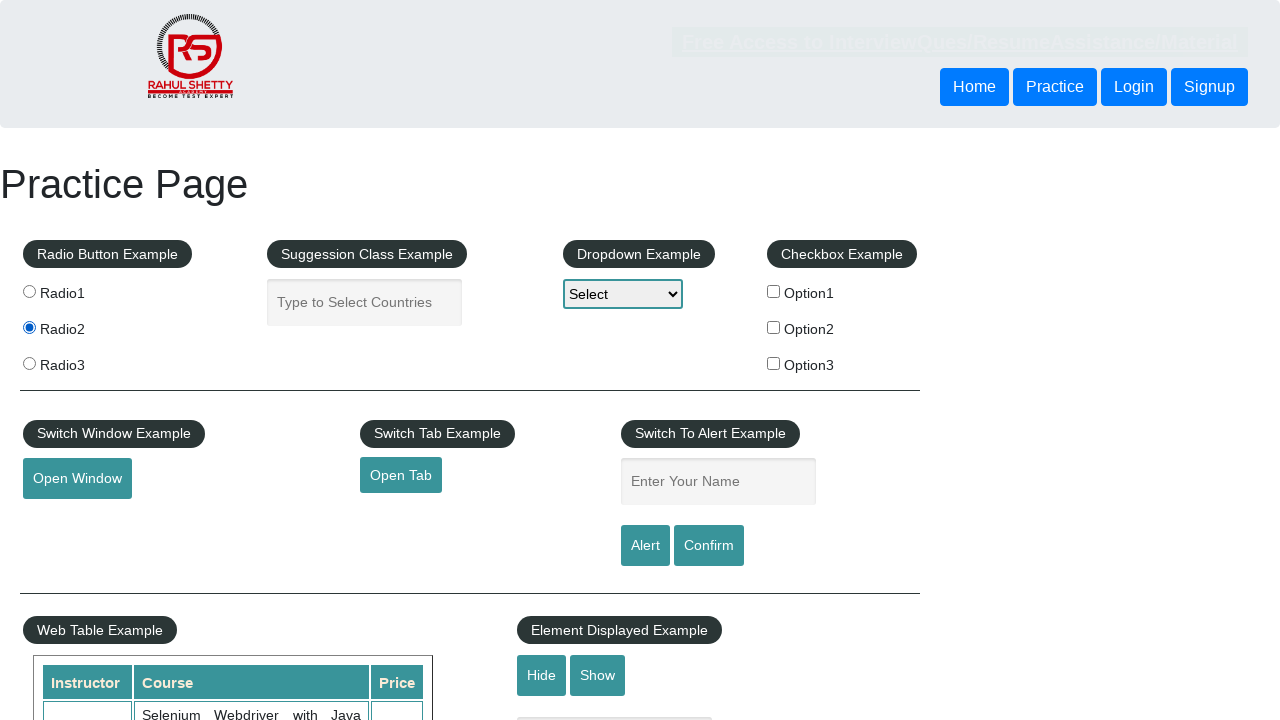

Retrieved all checked radio buttons
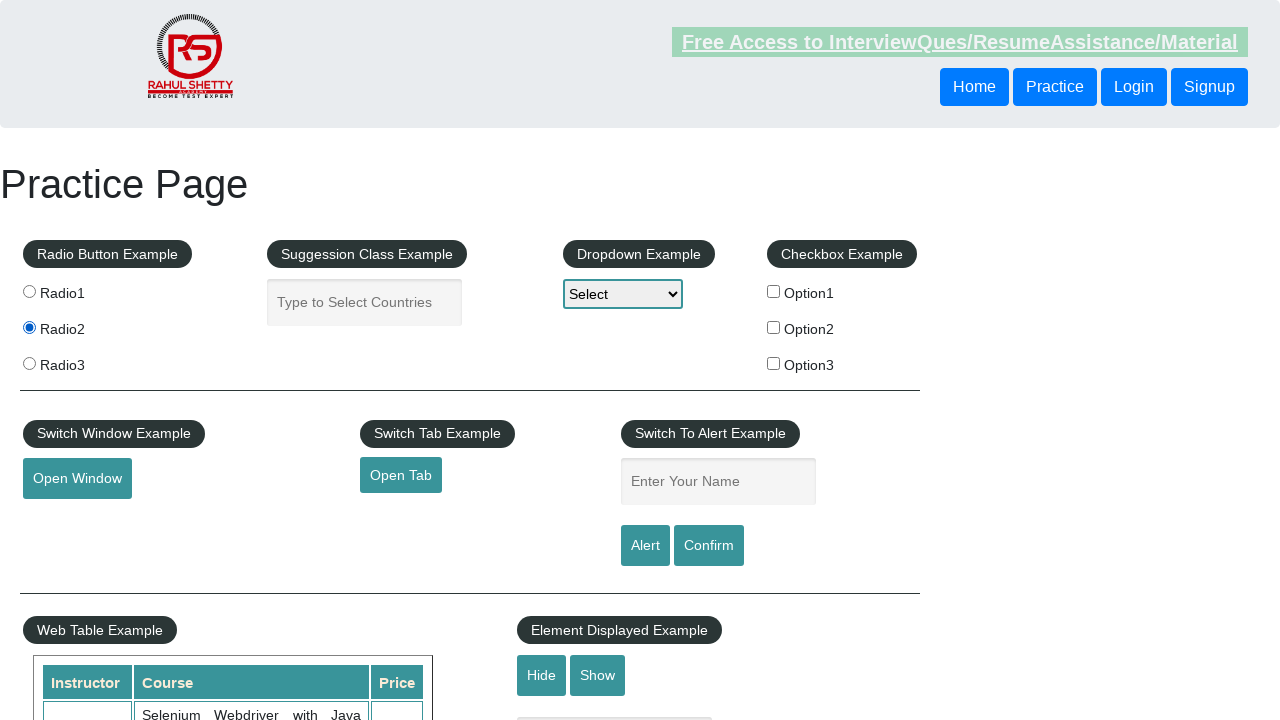

Validated that only one radio button is checked
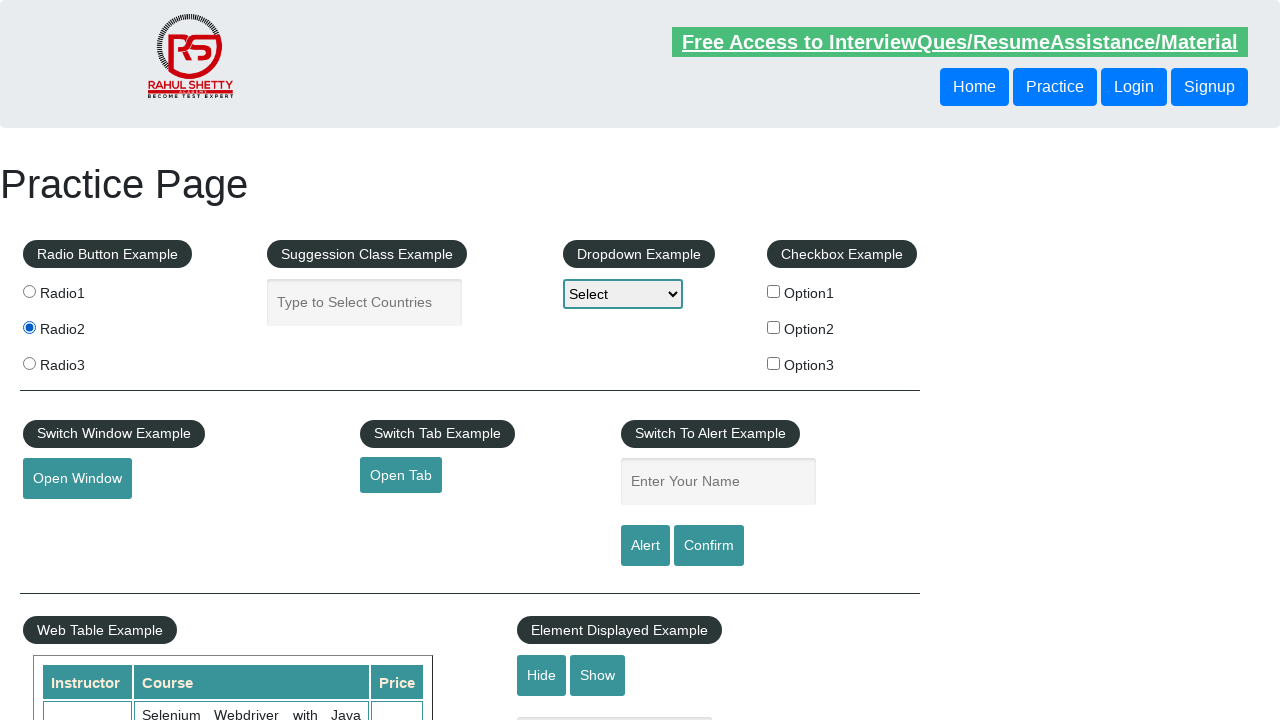

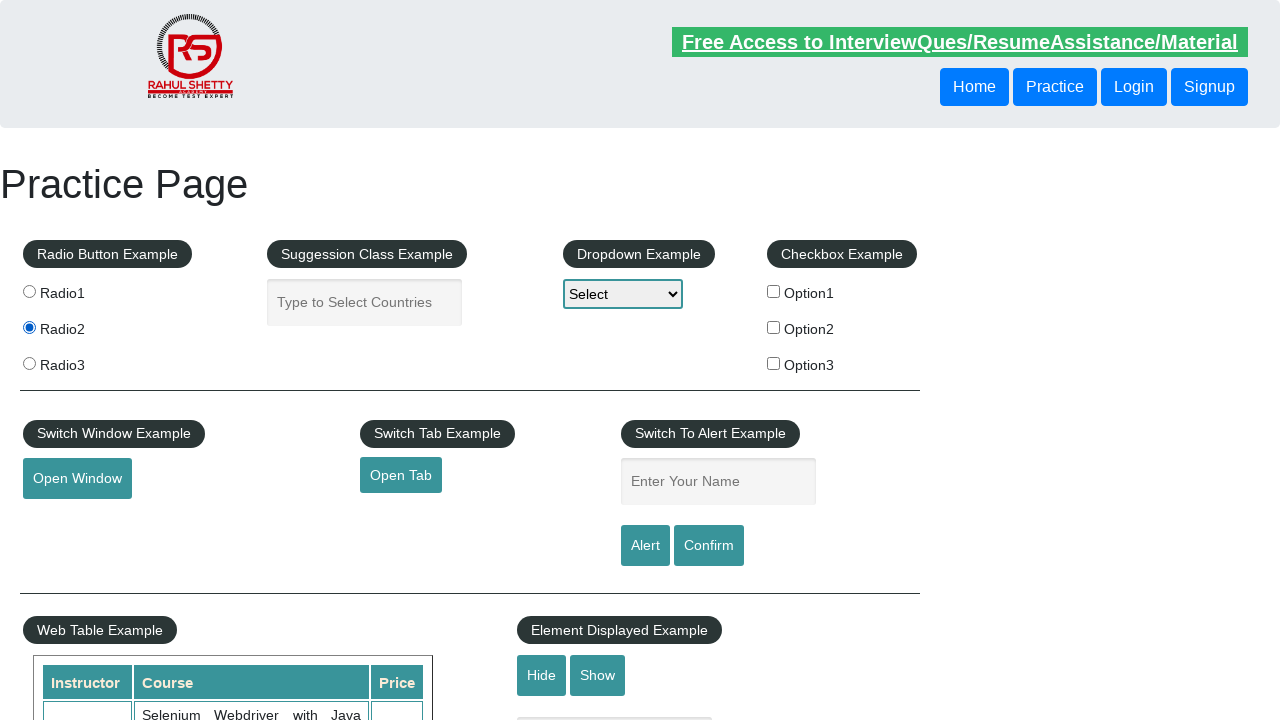